Tests JavaScript scrolling by a specific pixel amount (1000 pixels) on the registration page

Starting URL: https://demo.automationtesting.in/Register.html

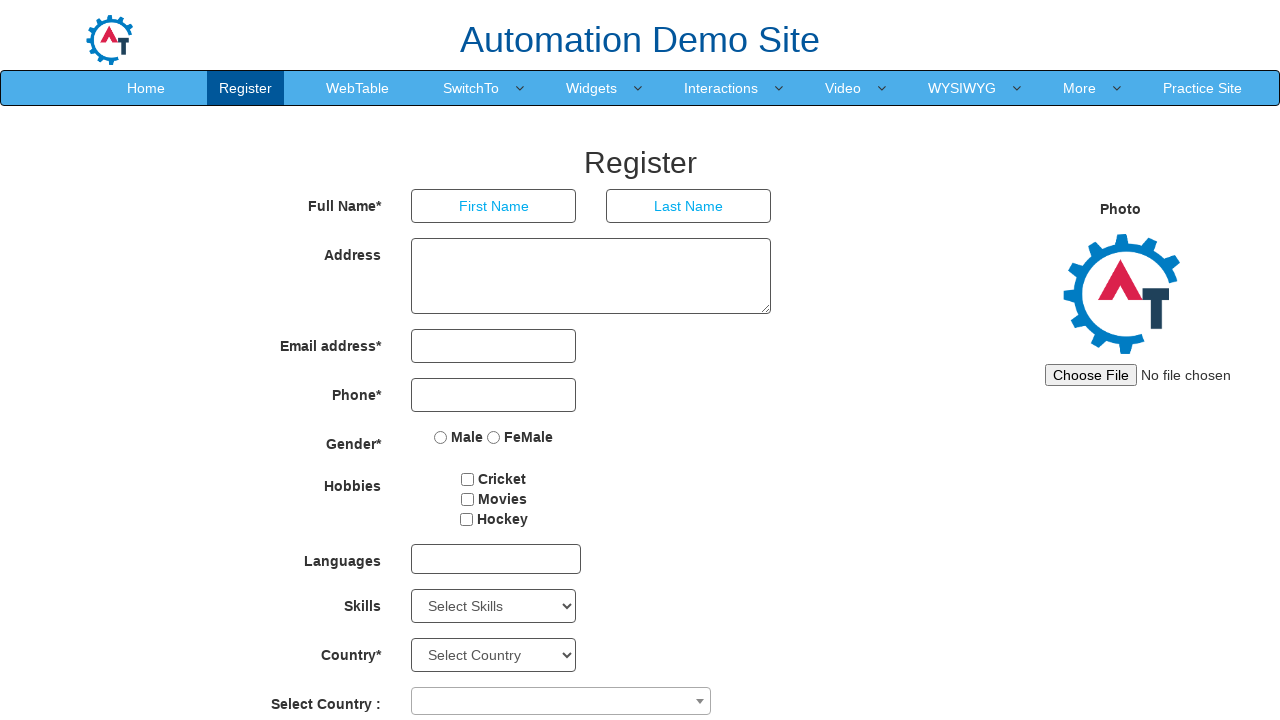

Navigated to registration page
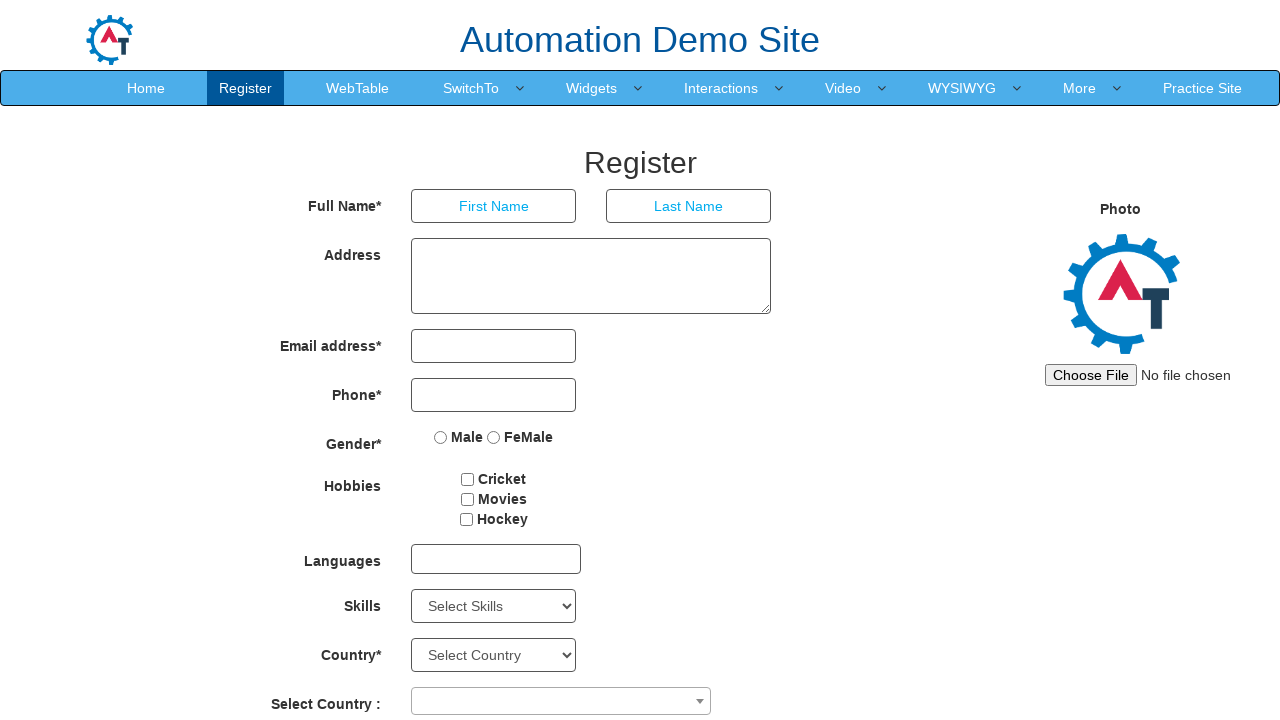

Scrolled down by 1000 pixels using JavaScript
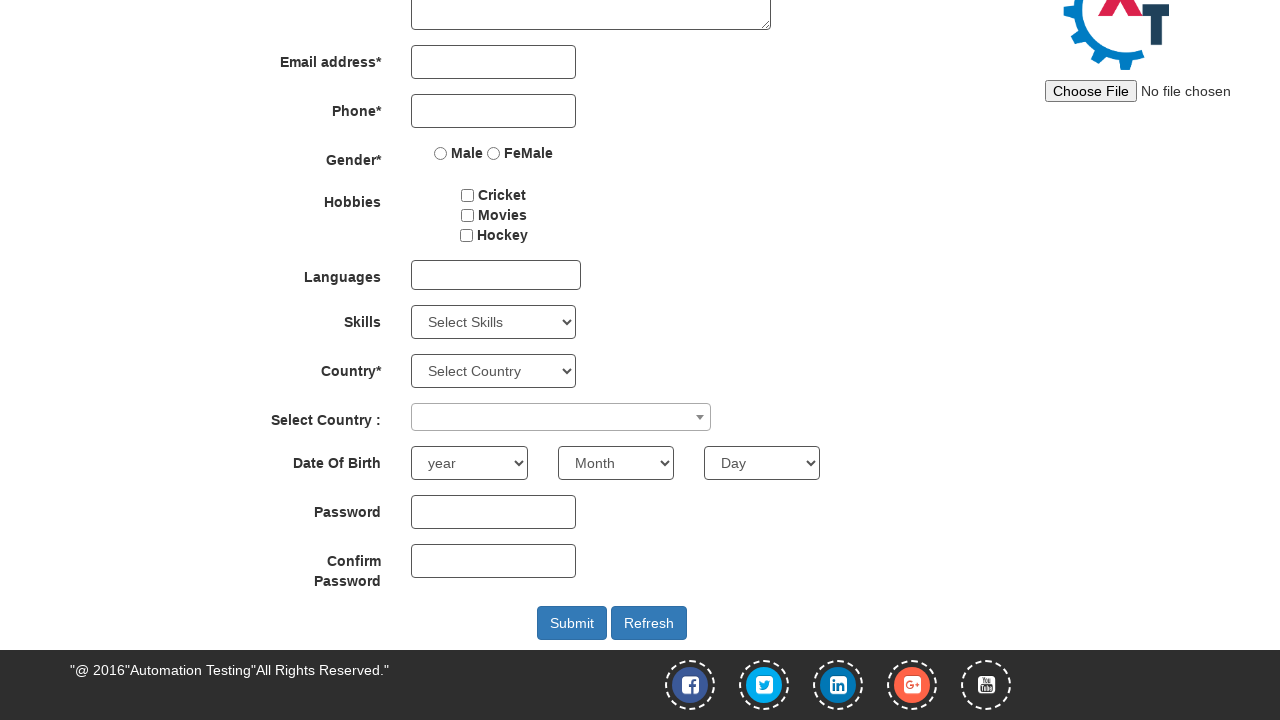

Waited 1000ms to observe the scroll effect
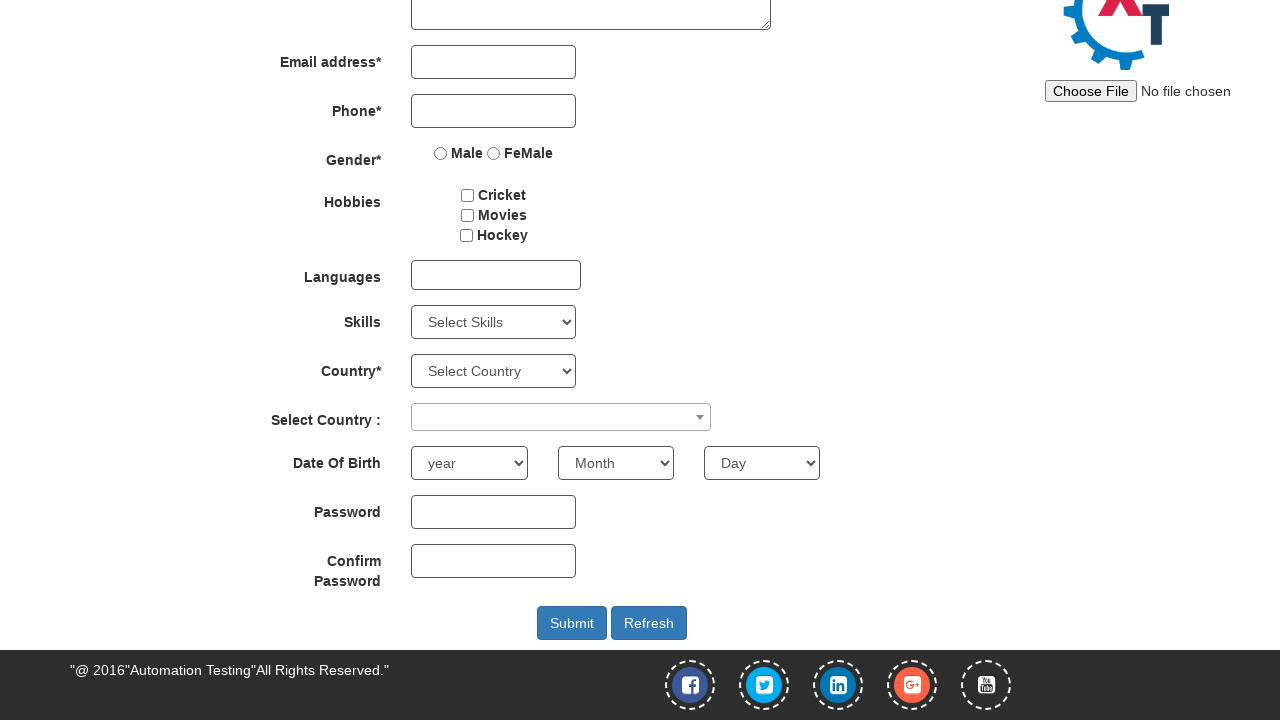

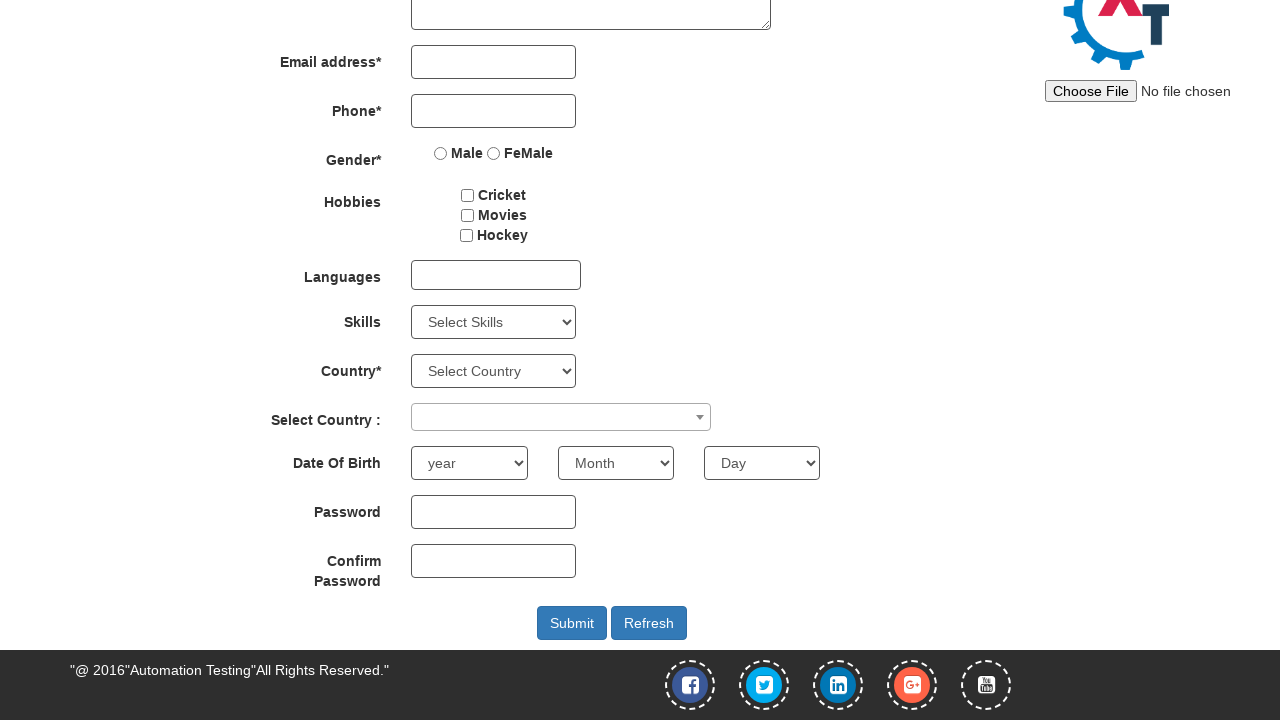